Tests drag and drop functionality by dragging an element to a drop target.

Starting URL: https://demoqa.com/droppable

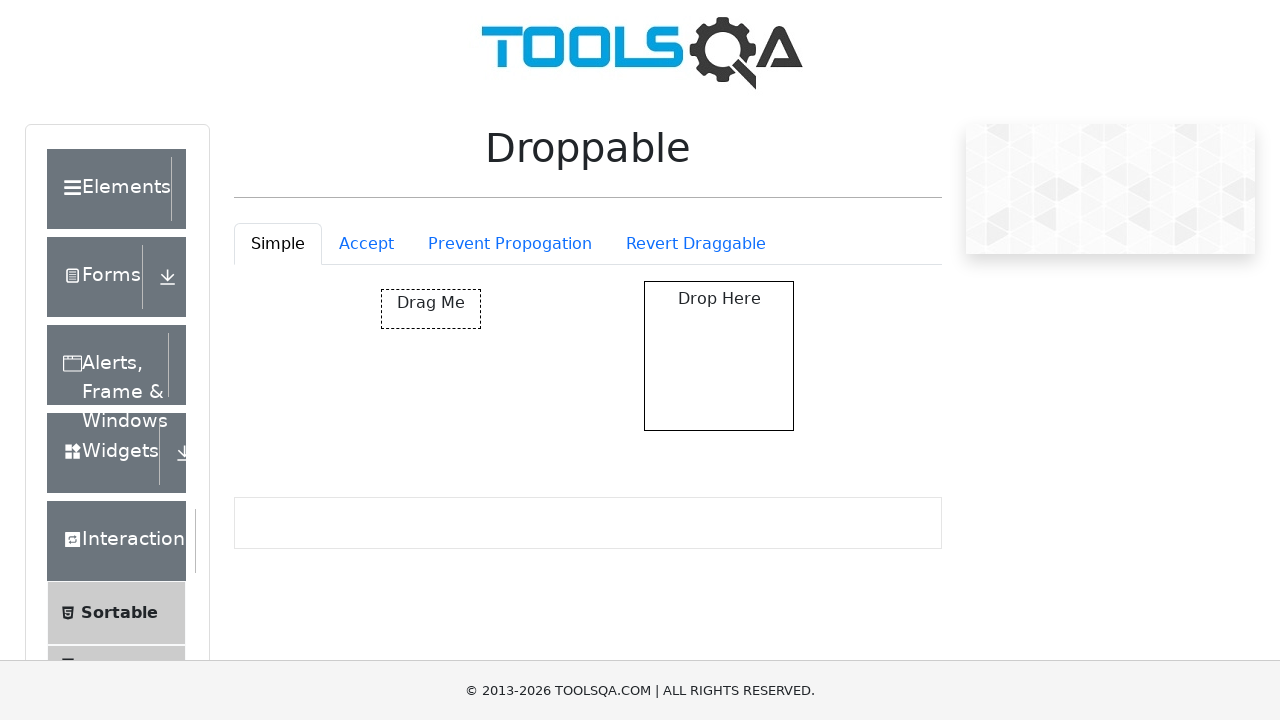

Dragged the draggable element to the drop target at (719, 356)
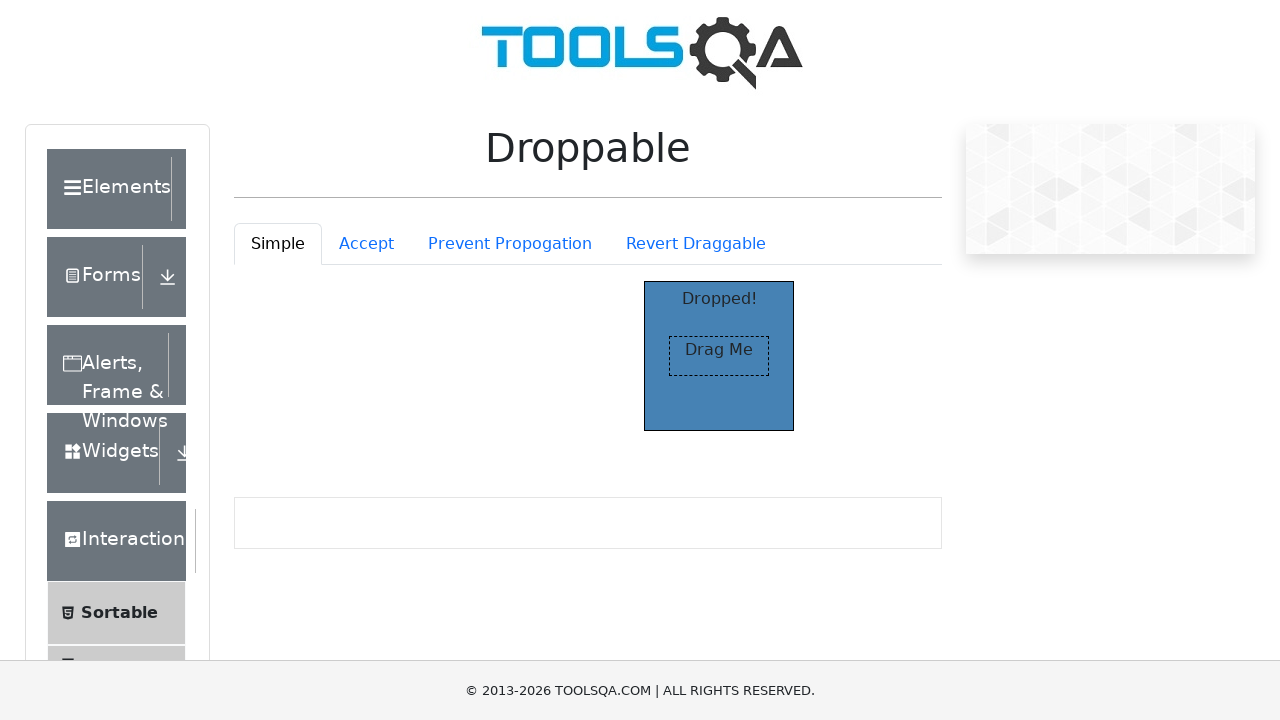

Verified drop target is visible after drag and drop
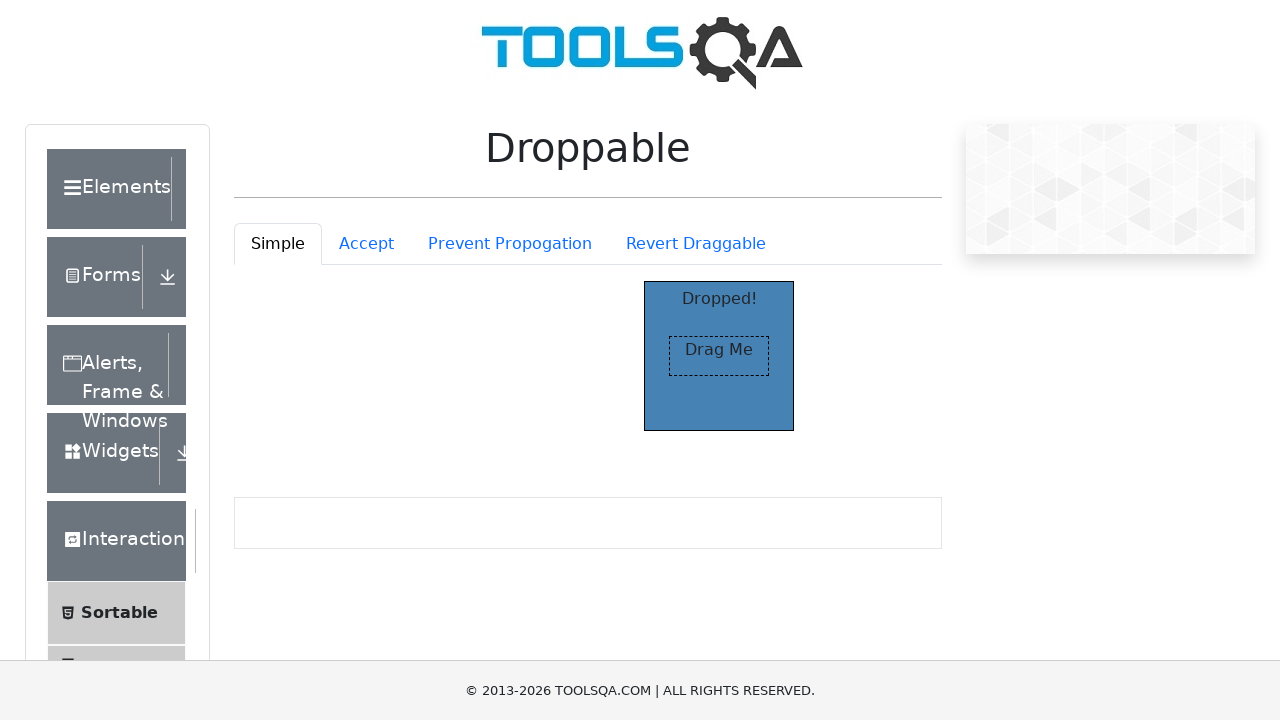

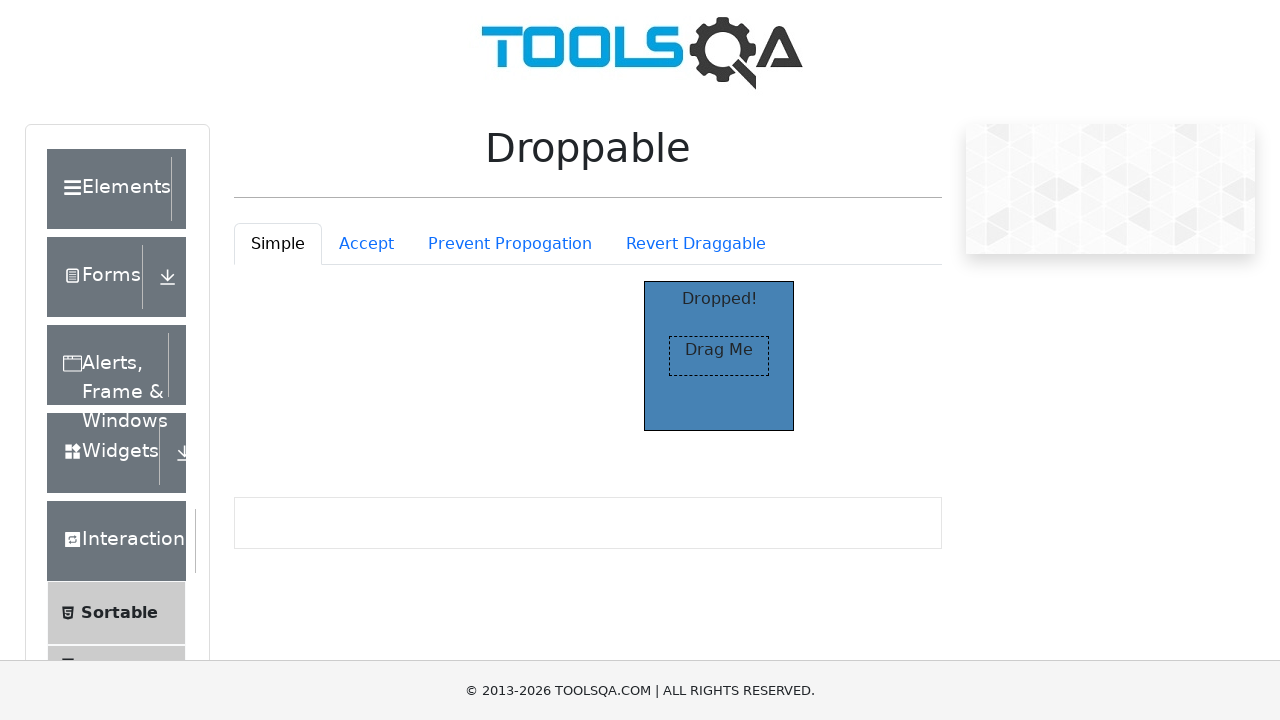